Tests deleting a task by clearing its name during edit on the All filter view.

Starting URL: https://todomvc4tasj.herokuapp.com/#/

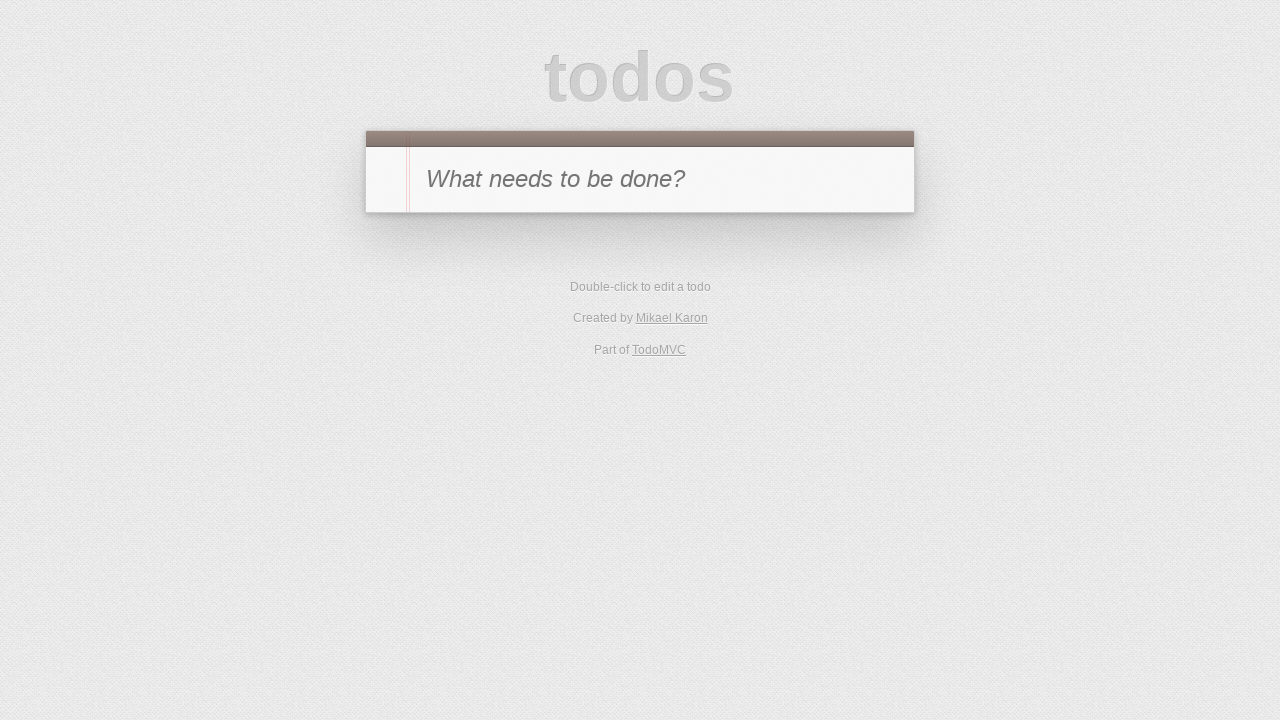

Set up initial task 'a' in localStorage
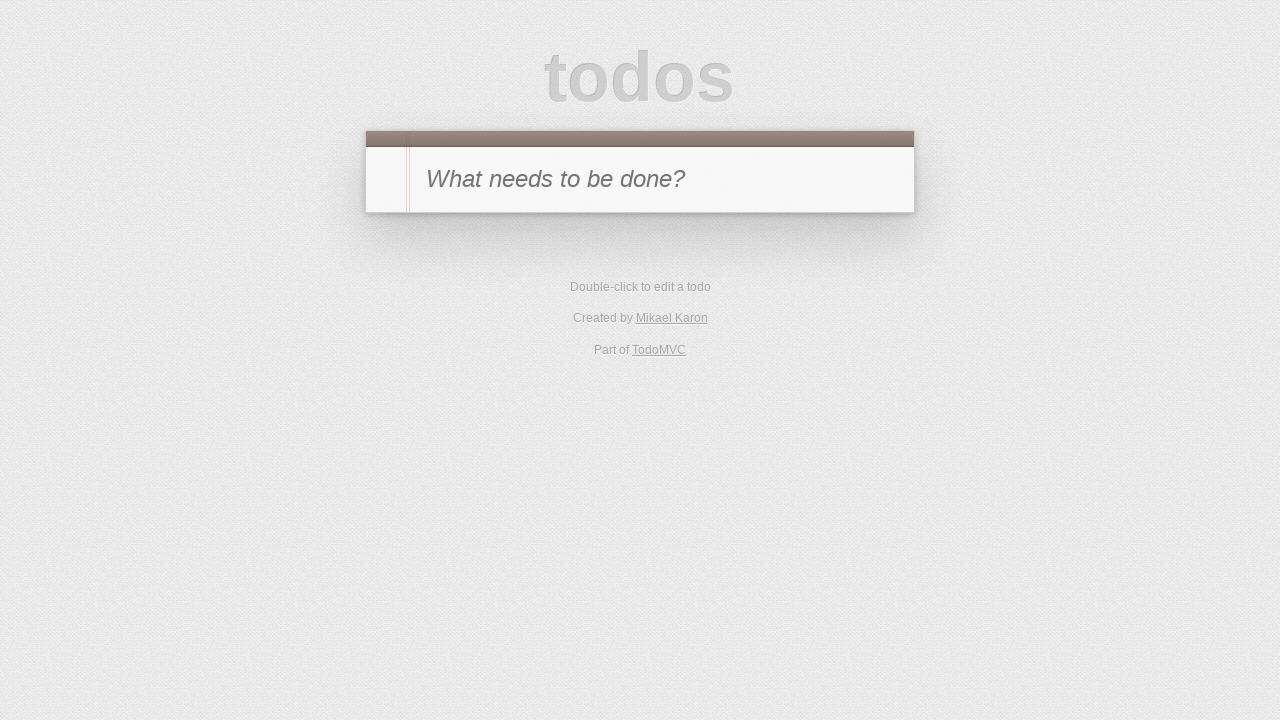

Reloaded page to load task from localStorage
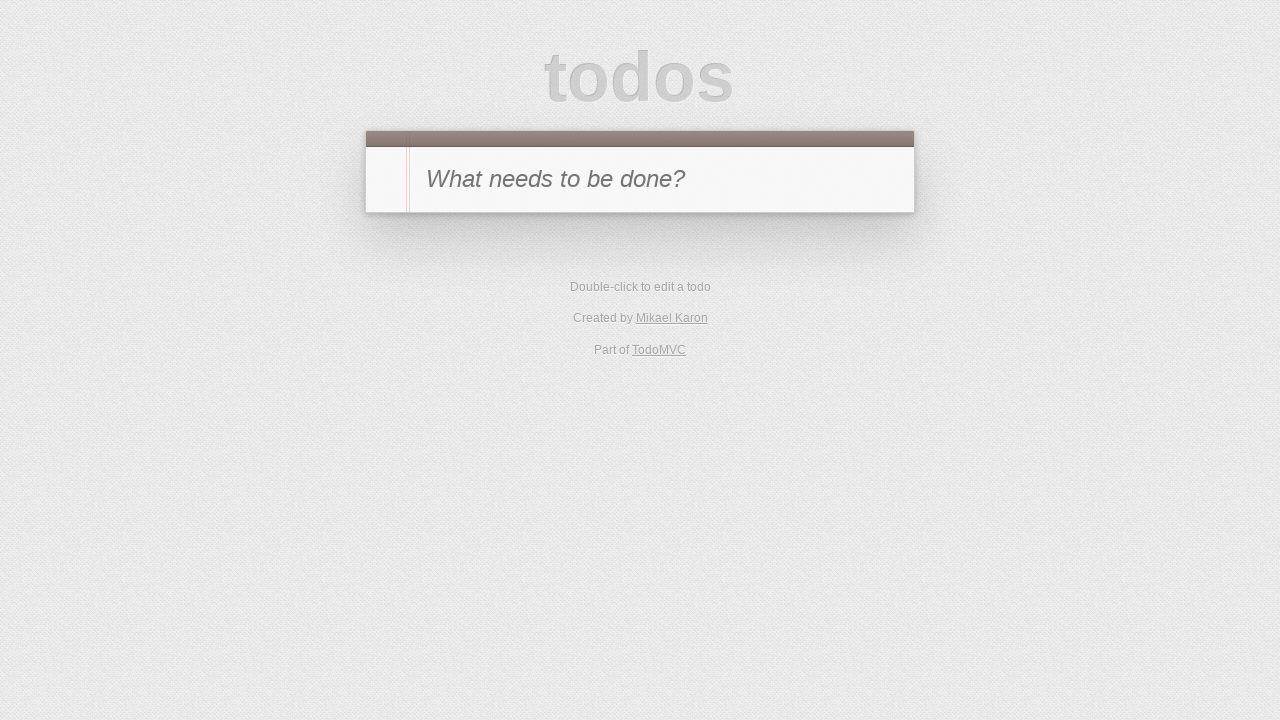

Double-clicked task 'a' to enter edit mode at (640, 242) on #todo-list>li:has-text('a')
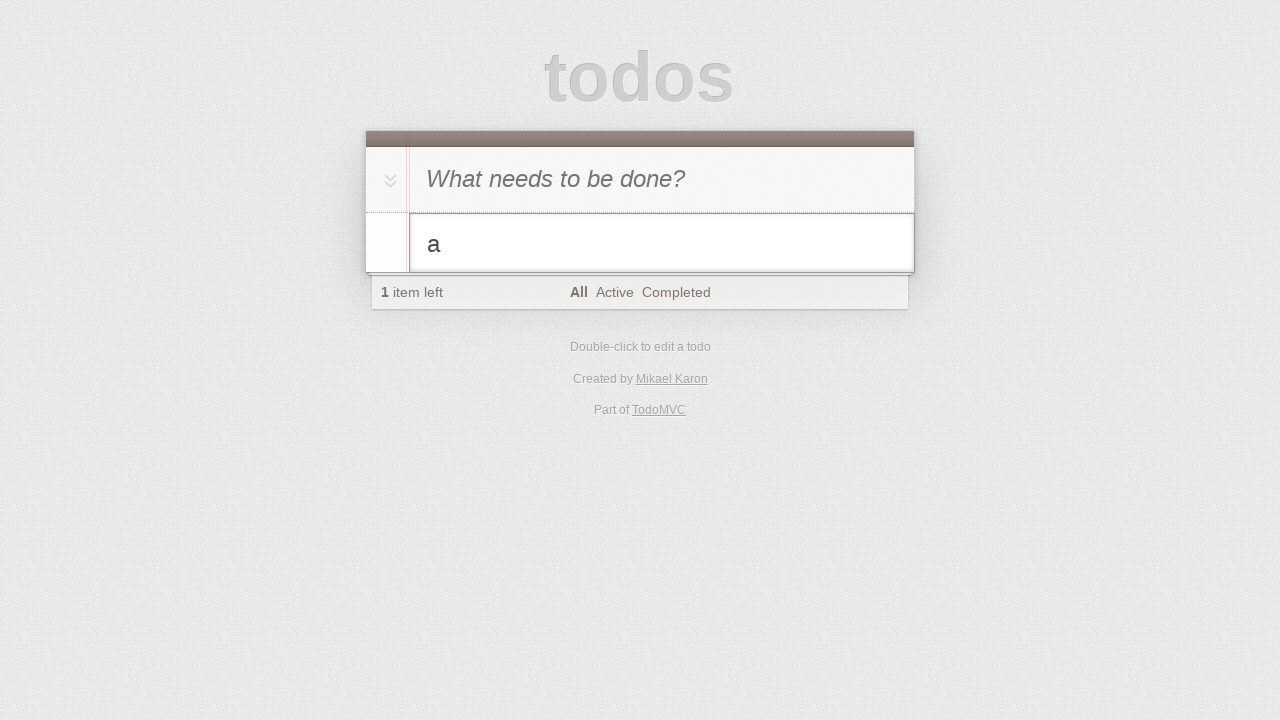

Cleared task name in edit field on #todo-list>li.editing .edit
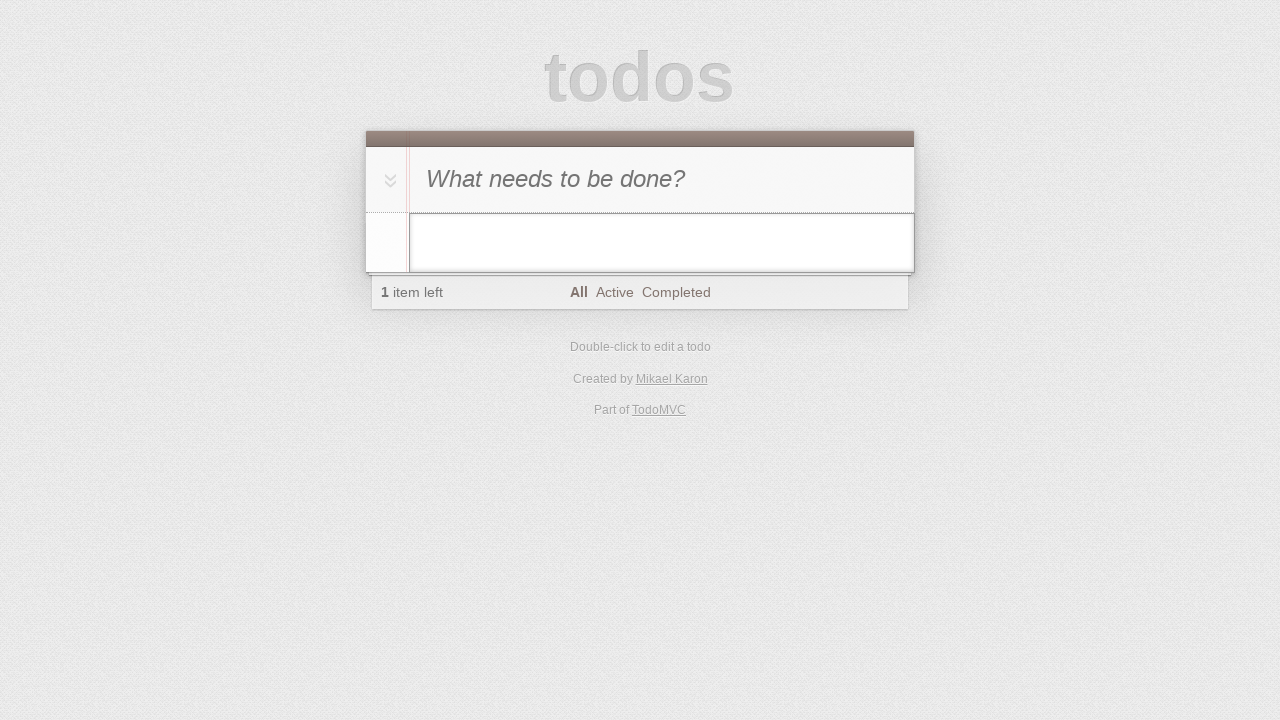

Pressed Enter to confirm deletion of task with empty name on #todo-list>li.editing .edit
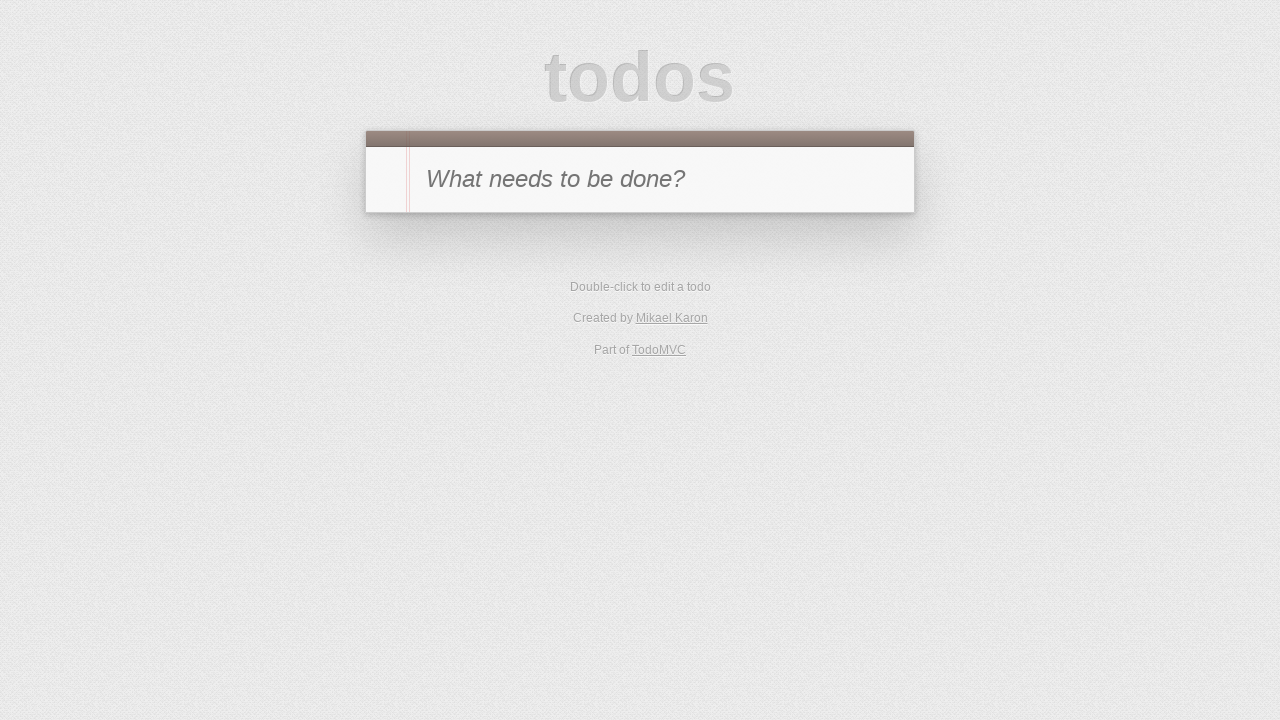

Verified that all tasks have been deleted from the All filter view
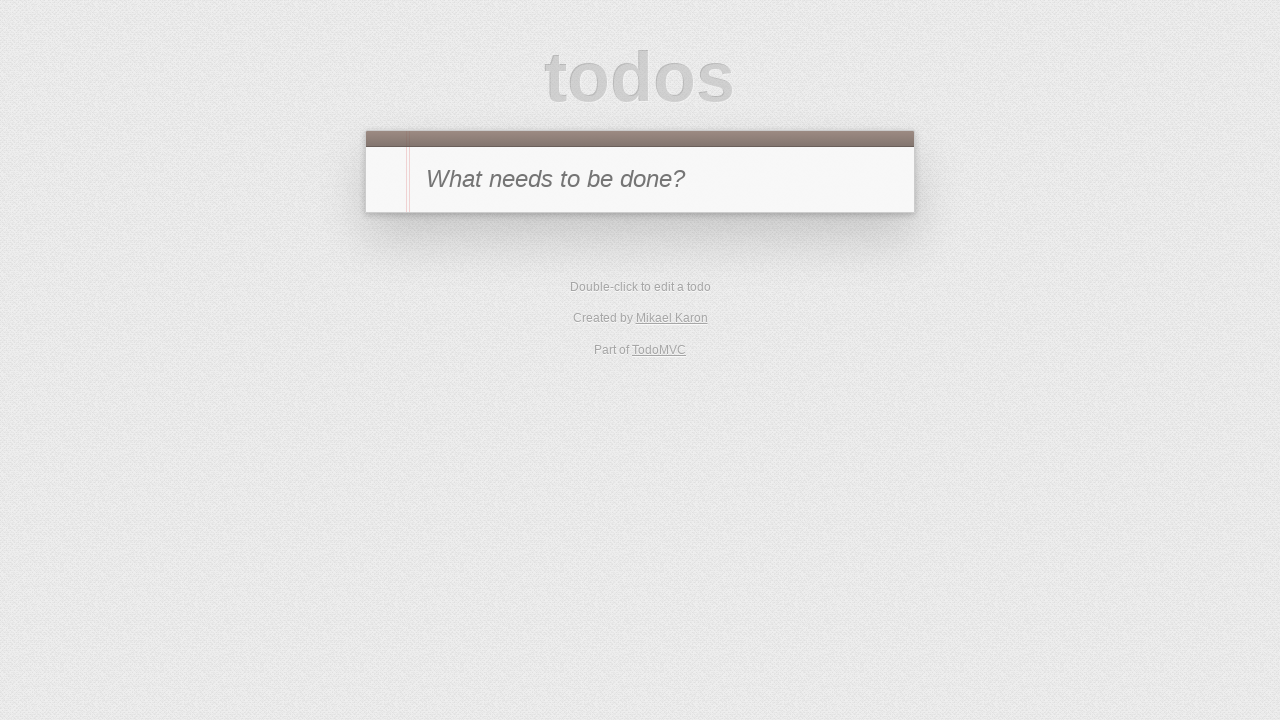

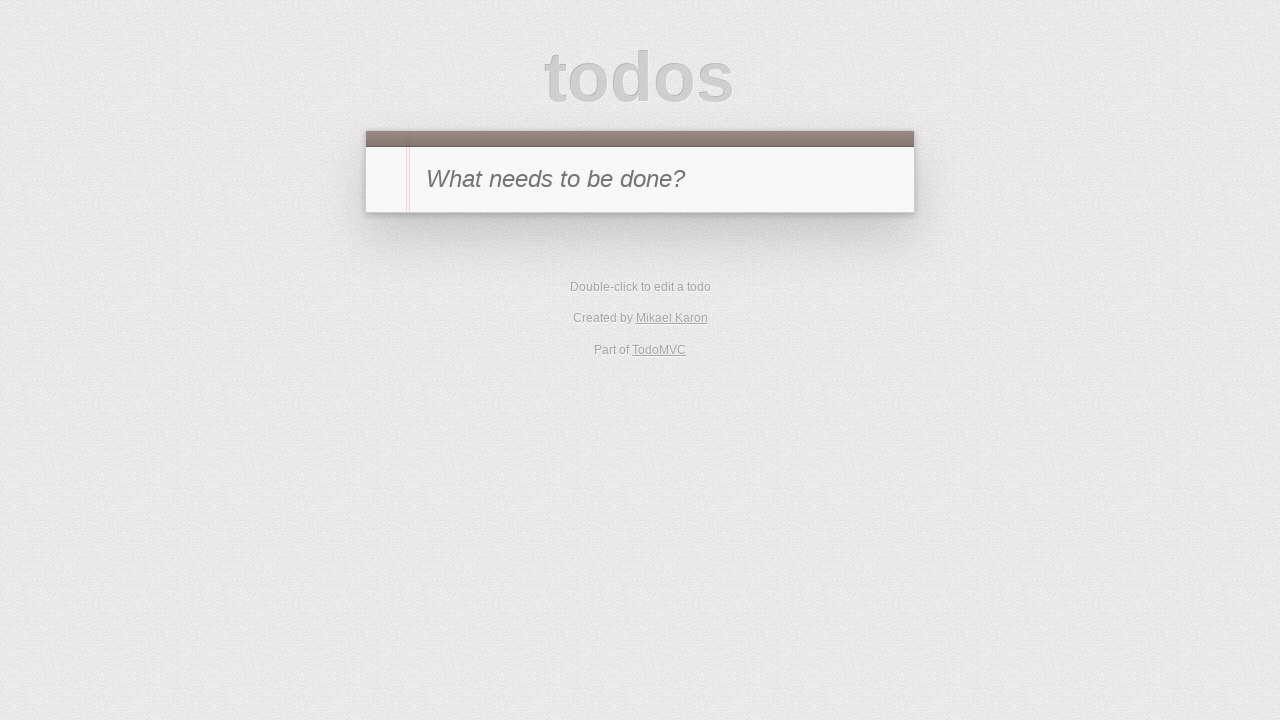